Tests AJAX functionality by clicking a button and waiting for dynamically loaded content to appear

Starting URL: http://uitestingplayground.com/ajax

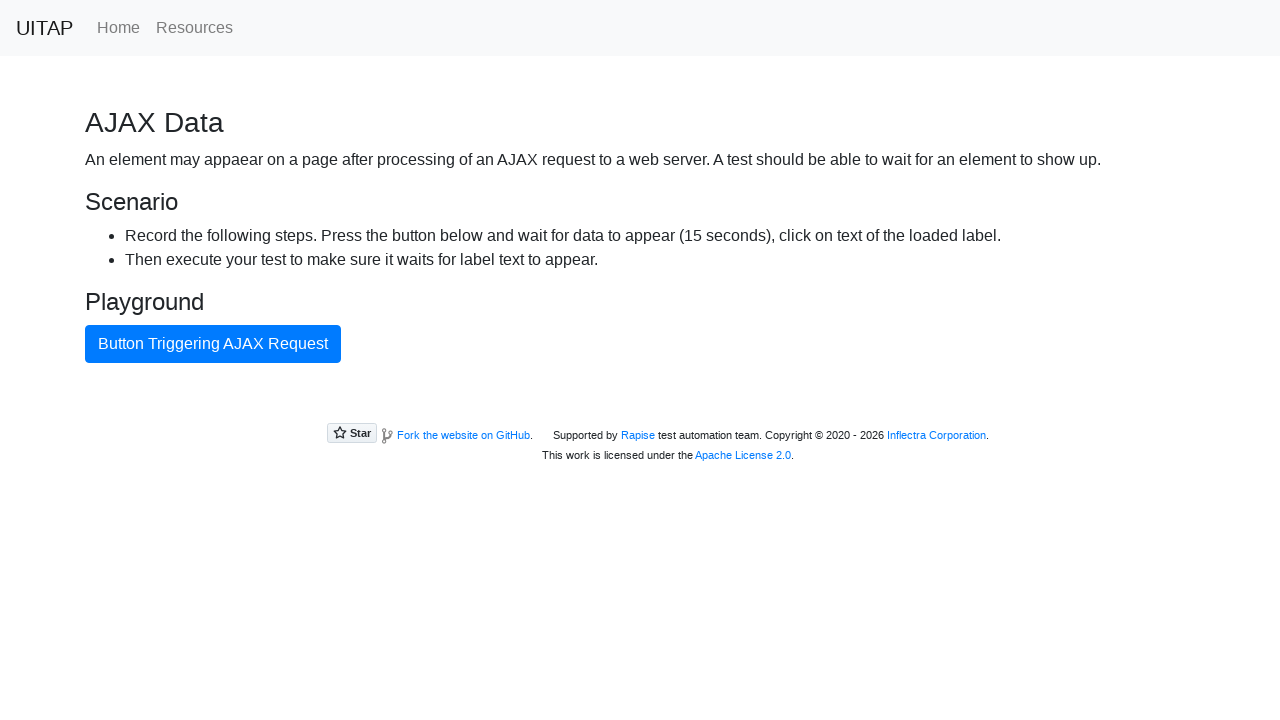

Clicked AJAX button to trigger dynamic content loading at (213, 344) on #ajaxButton
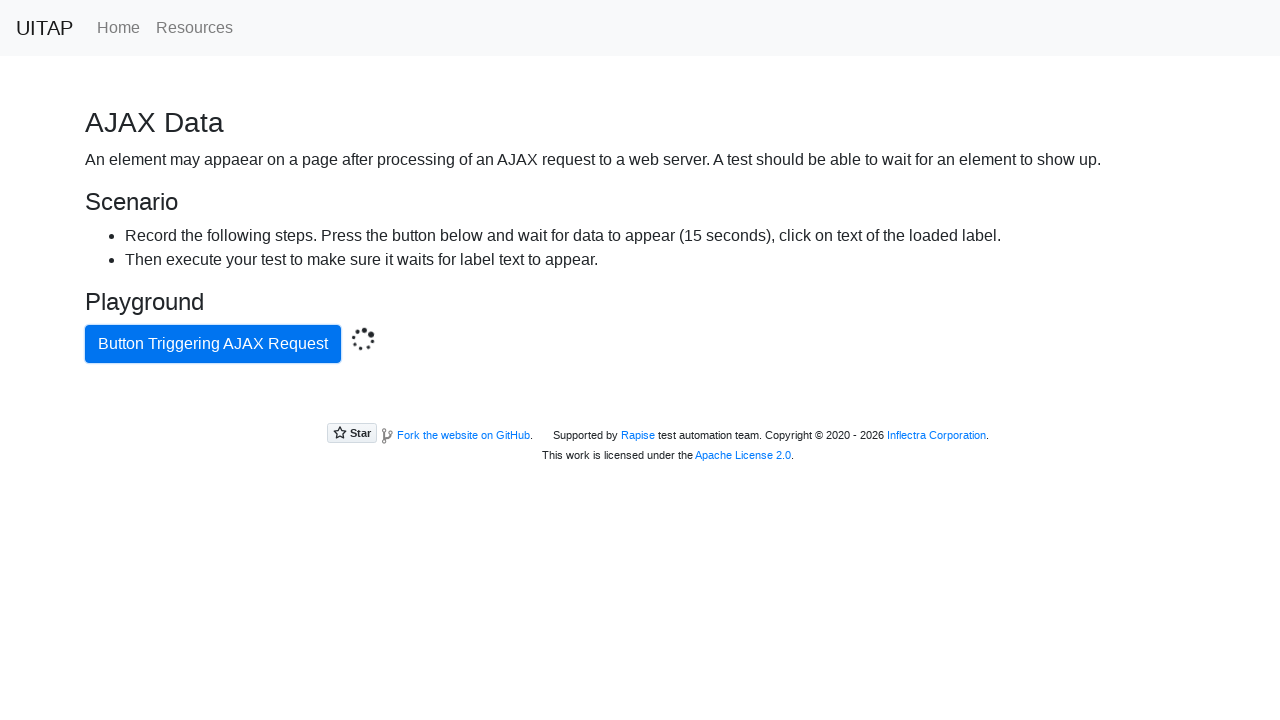

Waited for success message to appear after AJAX call completes
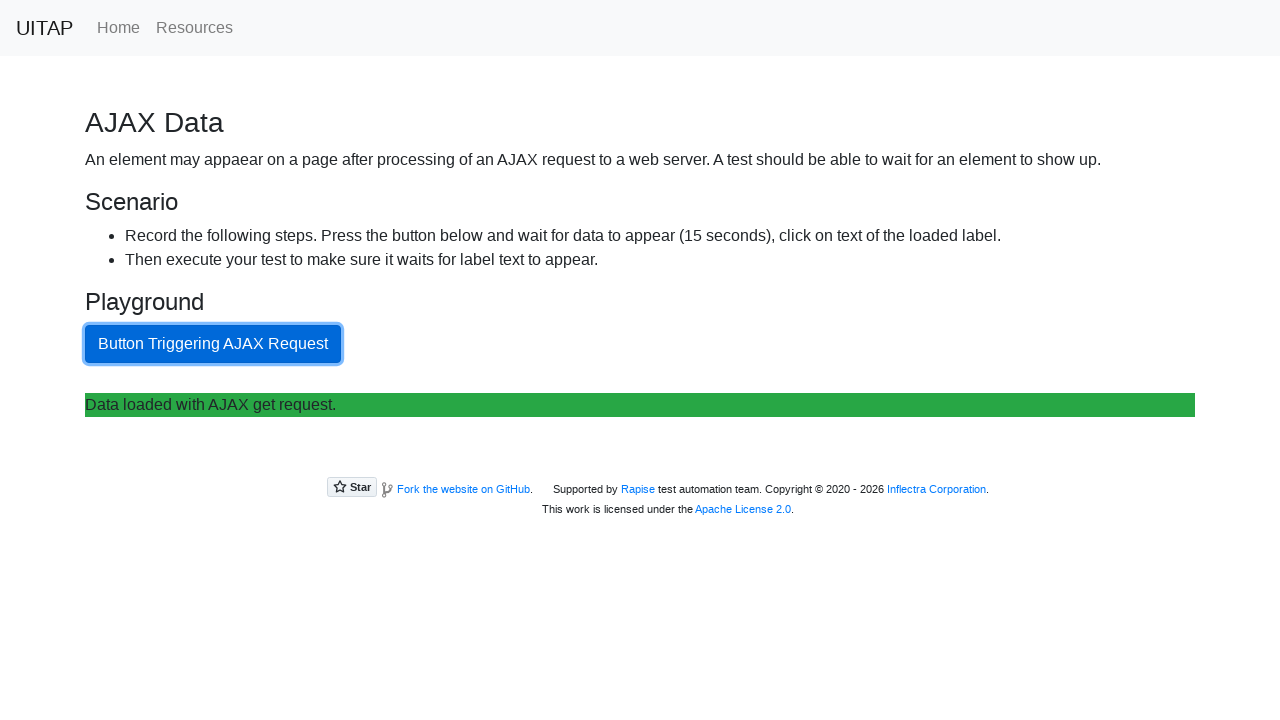

Located the success message element
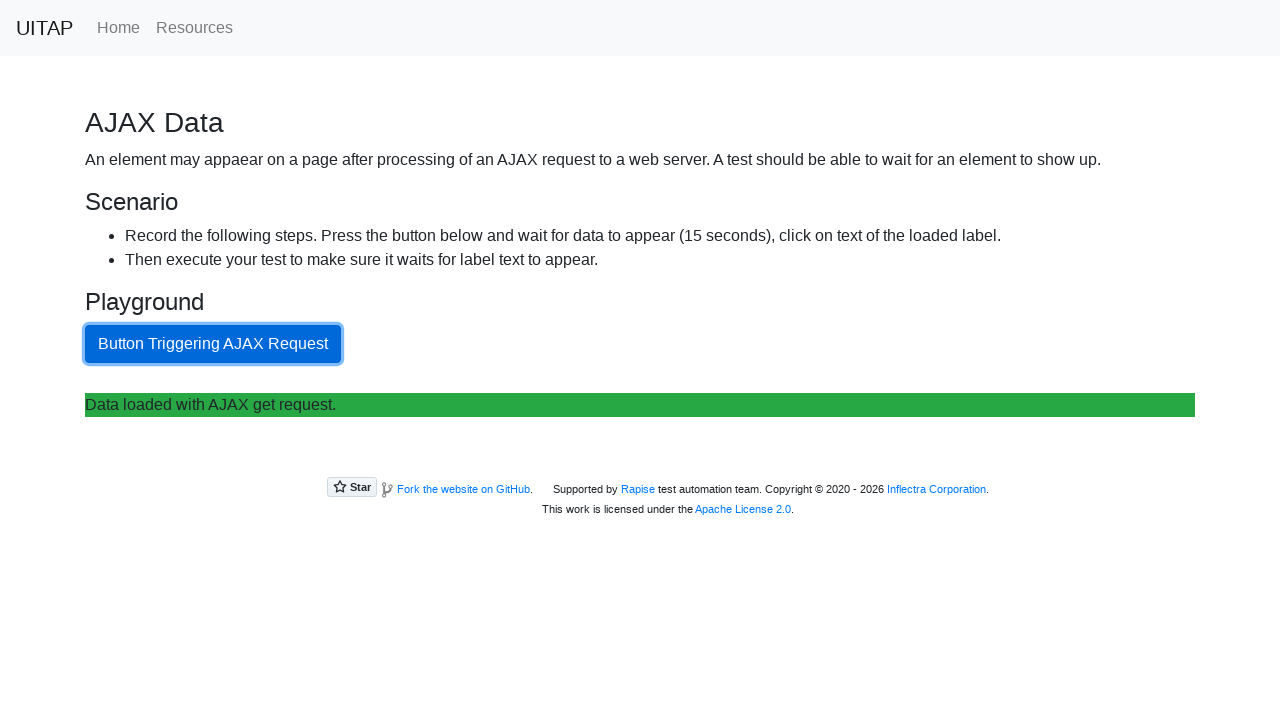

Verified the success message is visible
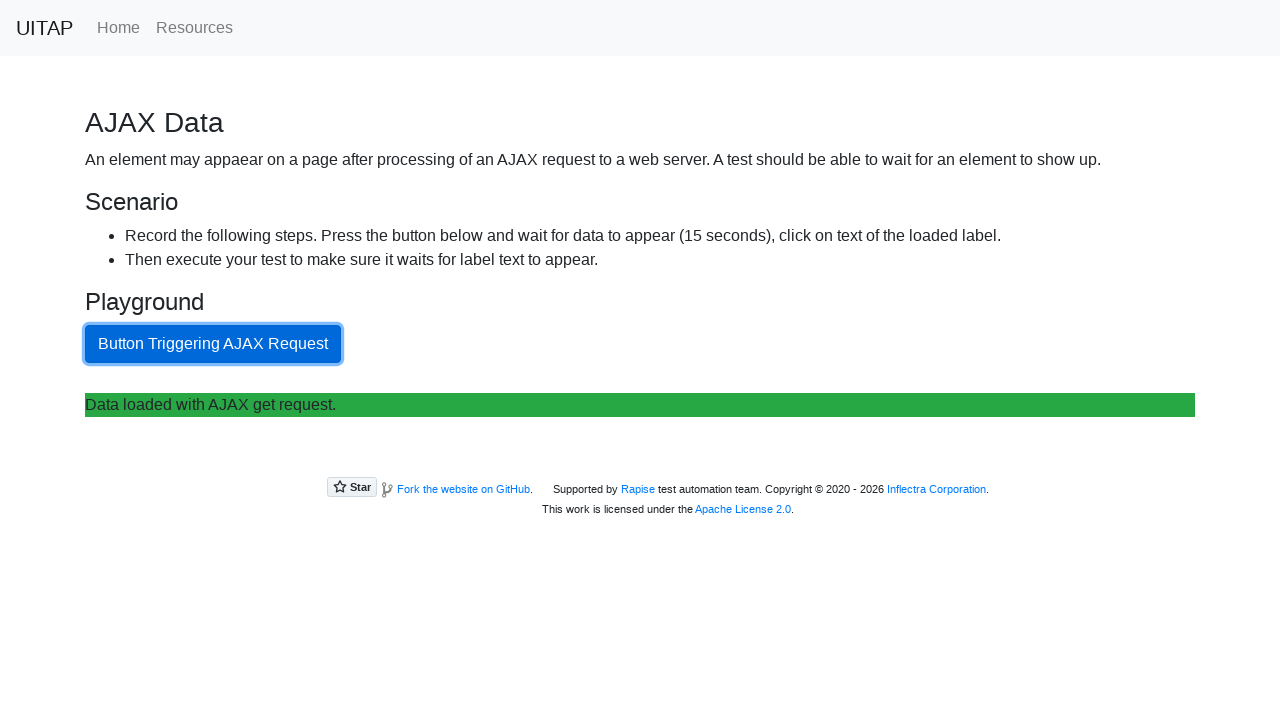

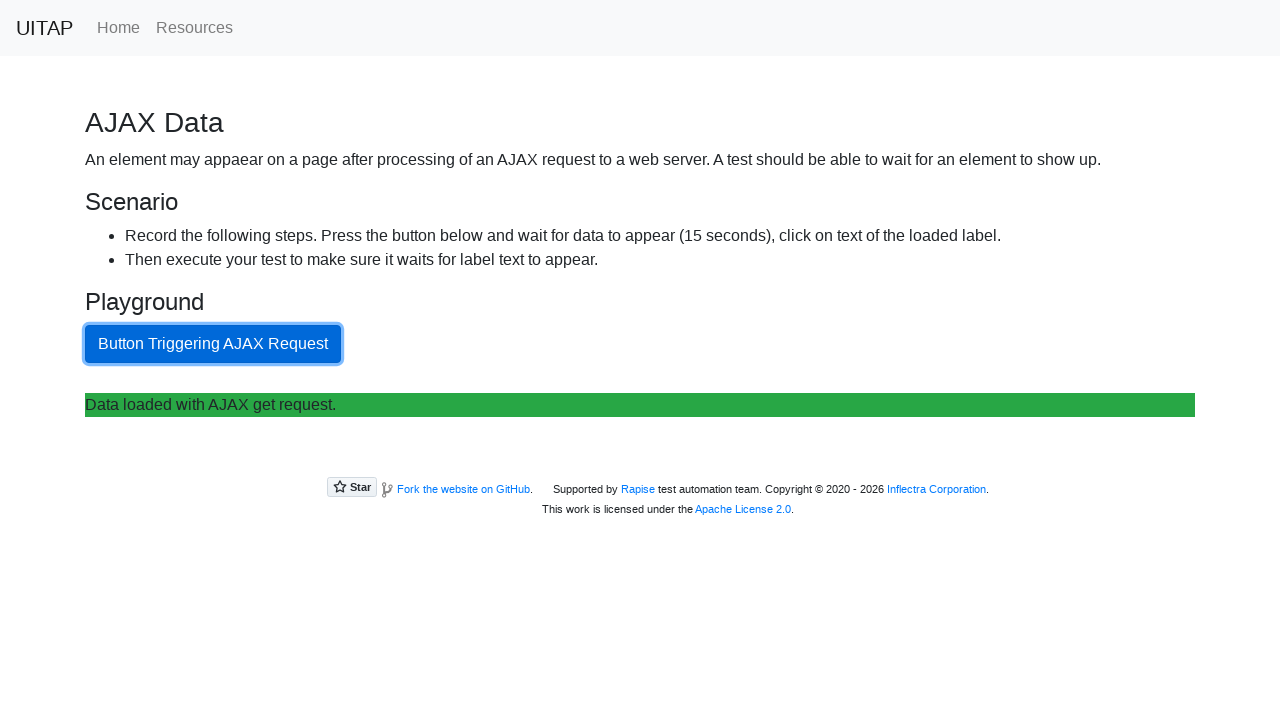